Tests dropdown selection functionality by reading two numbers from the page, calculating their sum, selecting that sum from a dropdown menu, and clicking the submit button.

Starting URL: http://suninjuly.github.io/selects1.html

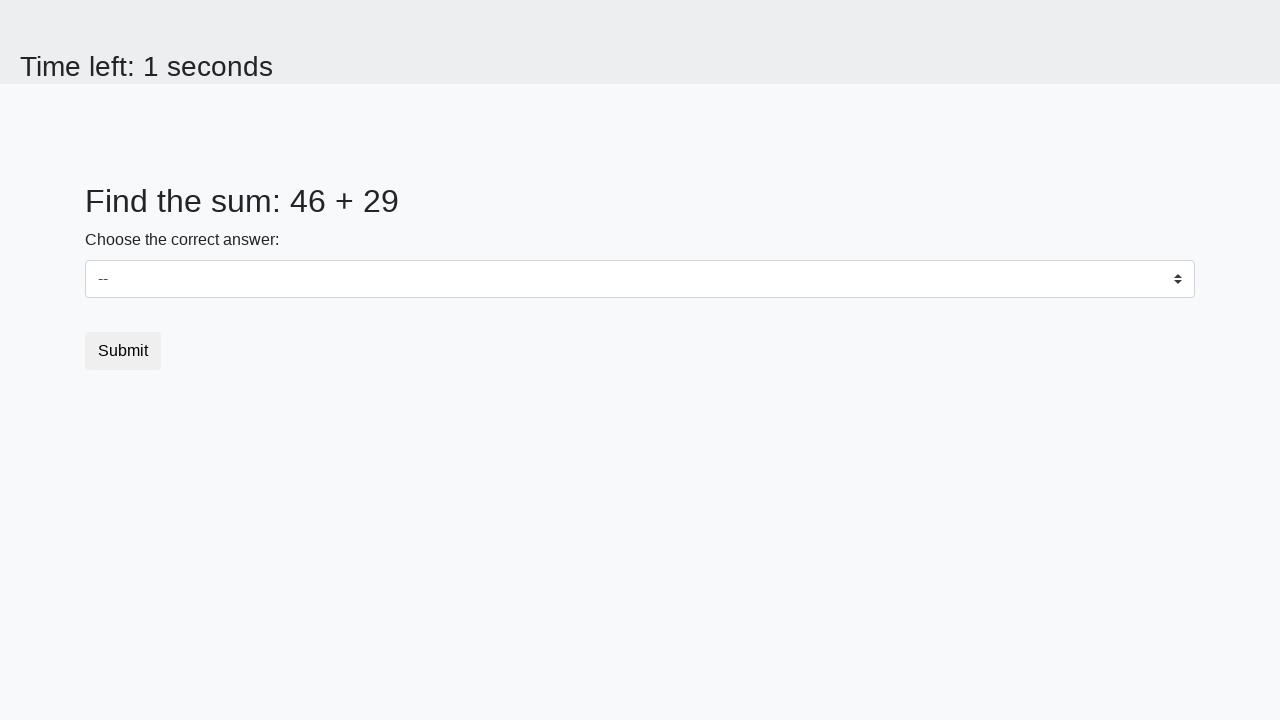

Read first number from #num1 element
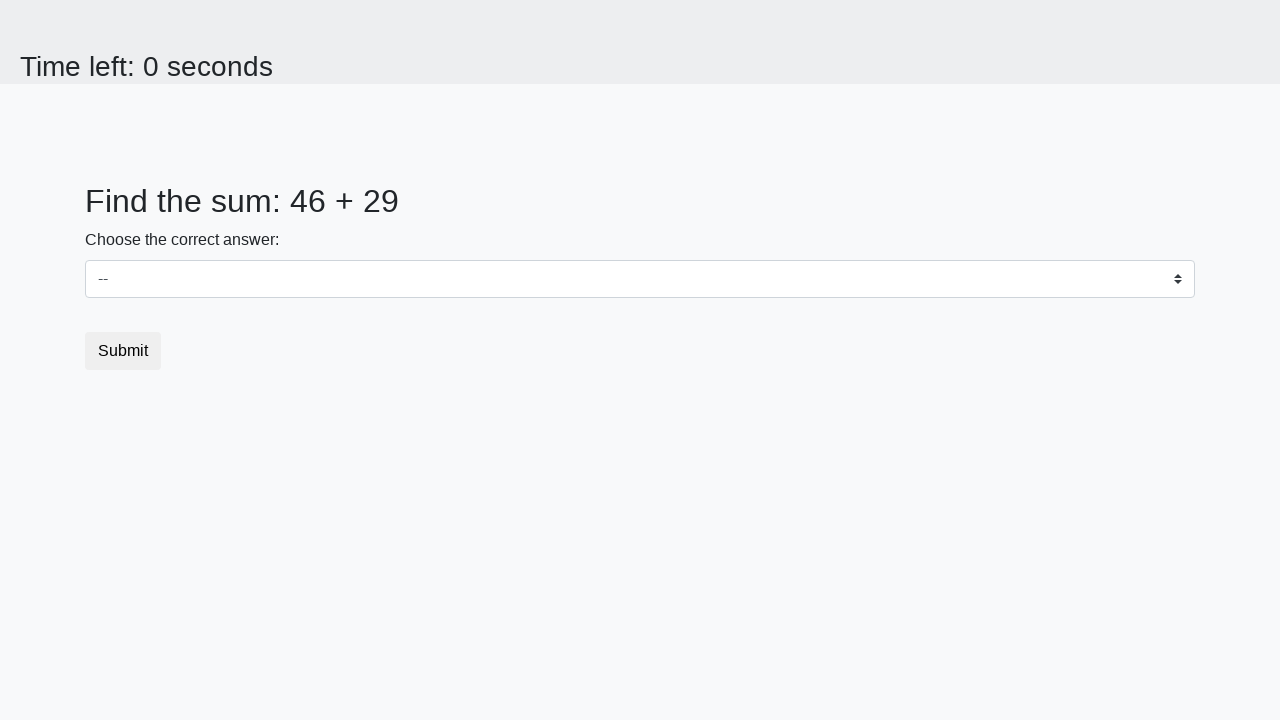

Read second number from #num2 element
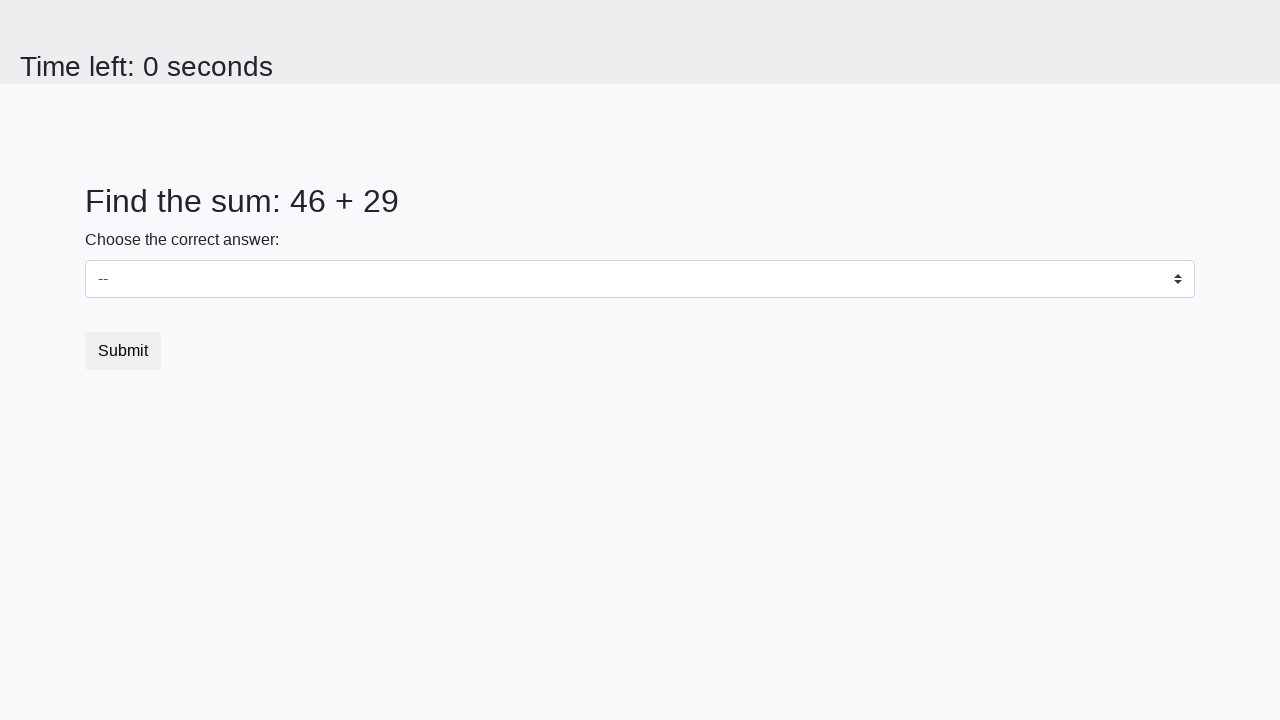

Calculated sum of 46 + 29 = 75
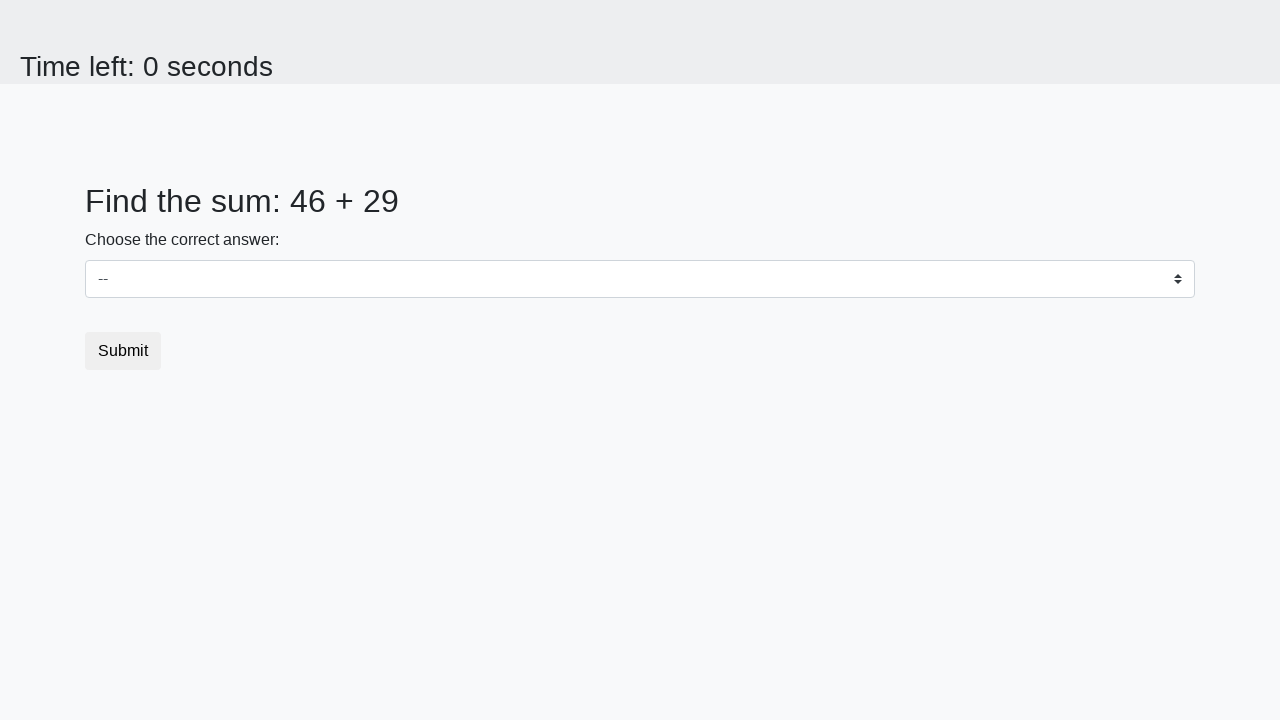

Selected sum value '75' from dropdown menu on select#dropdown
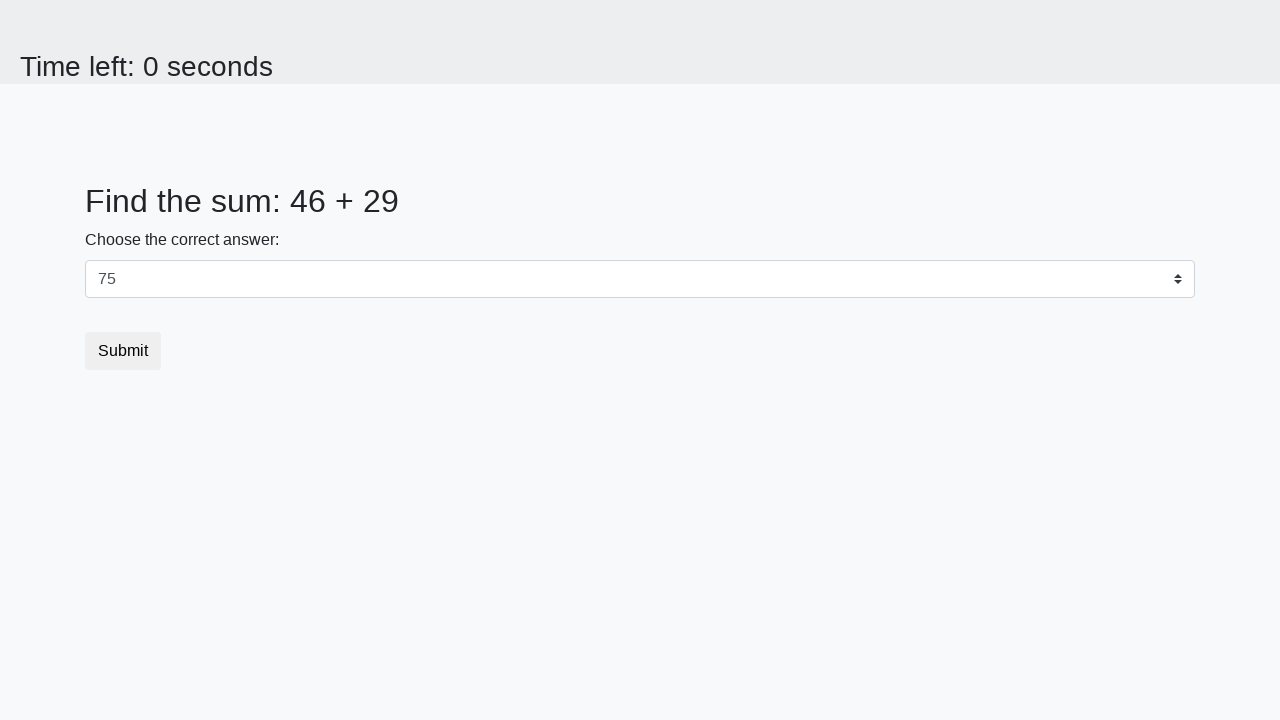

Clicked submit button at (123, 351) on .btn
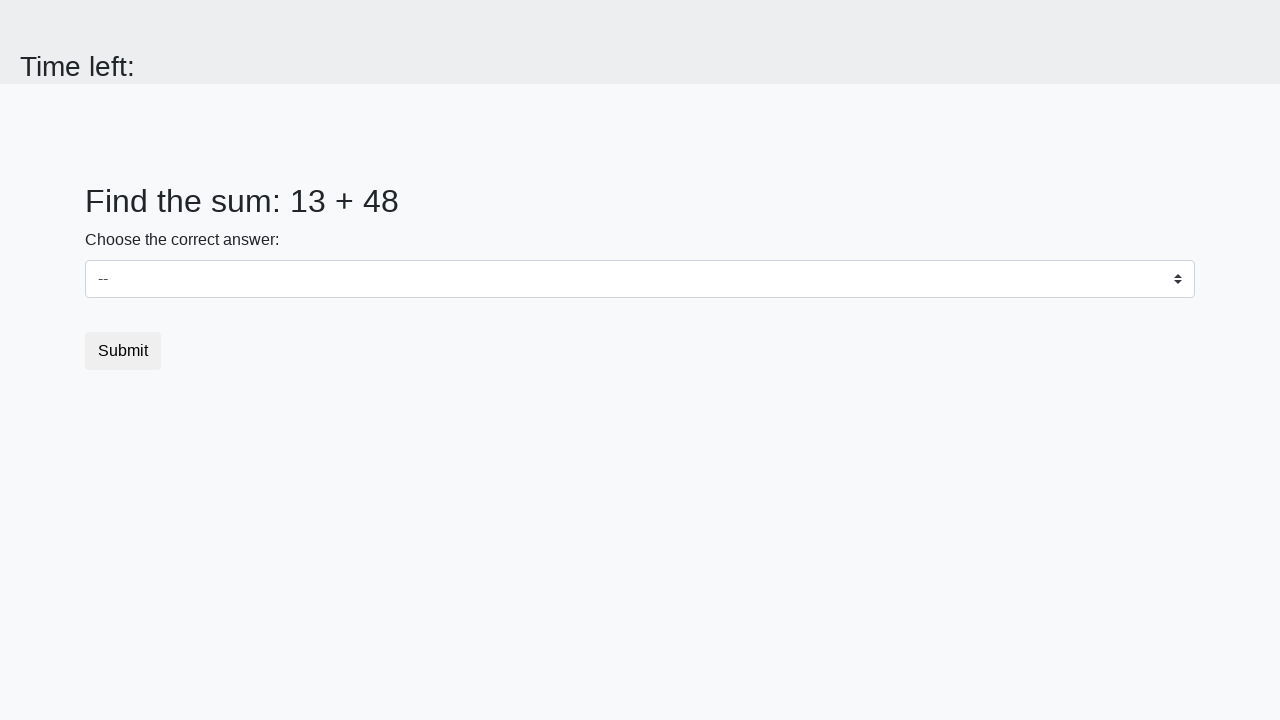

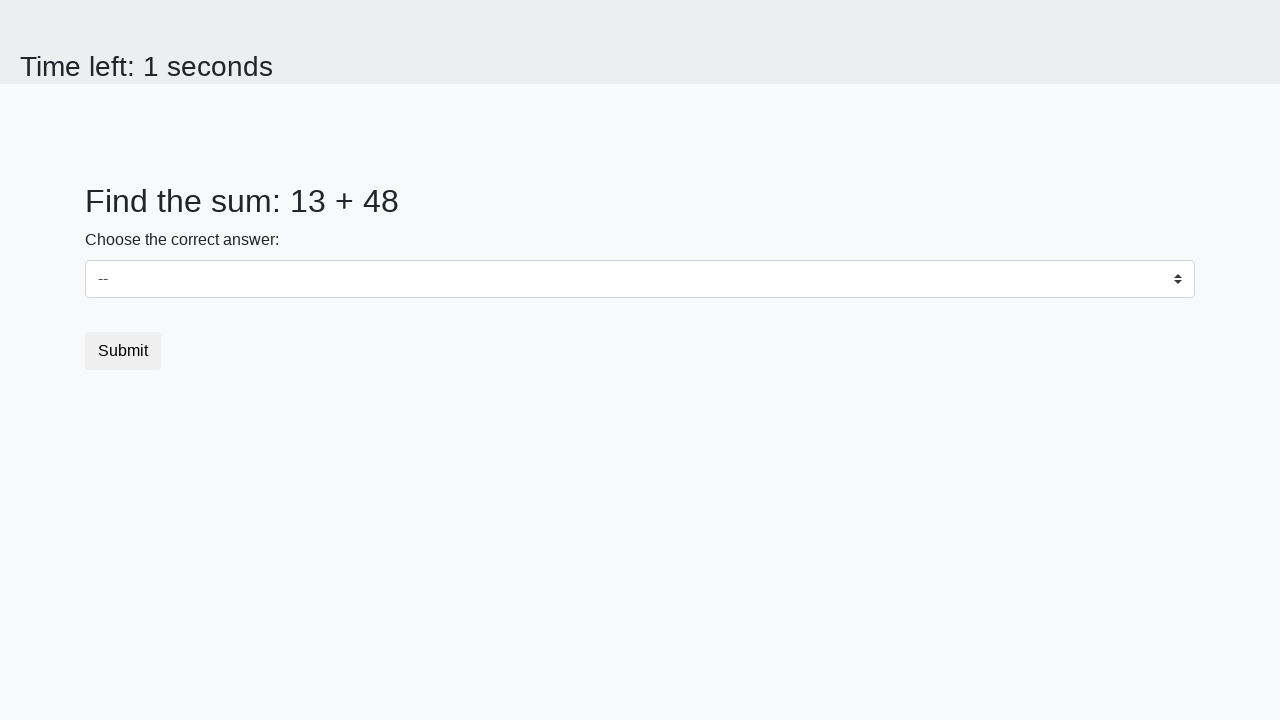